Tests navigation on W3Schools HTML tutorial page by clicking on a menu item in the left sidebar to navigate to a specific tutorial section

Starting URL: https://www.w3schools.com/html/

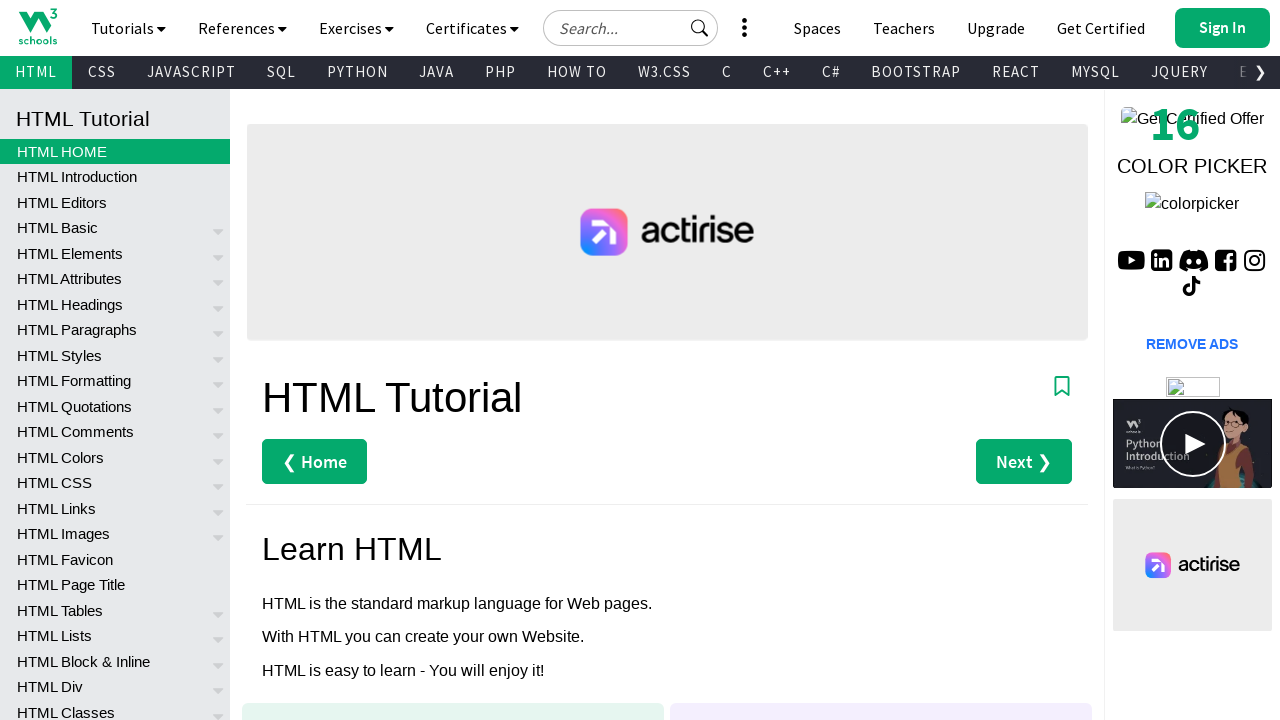

Clicked on the 61st menu item in the left sidebar at (115, 404) on xpath=//*[@id="leftmenuinnerinner"]/a[61]
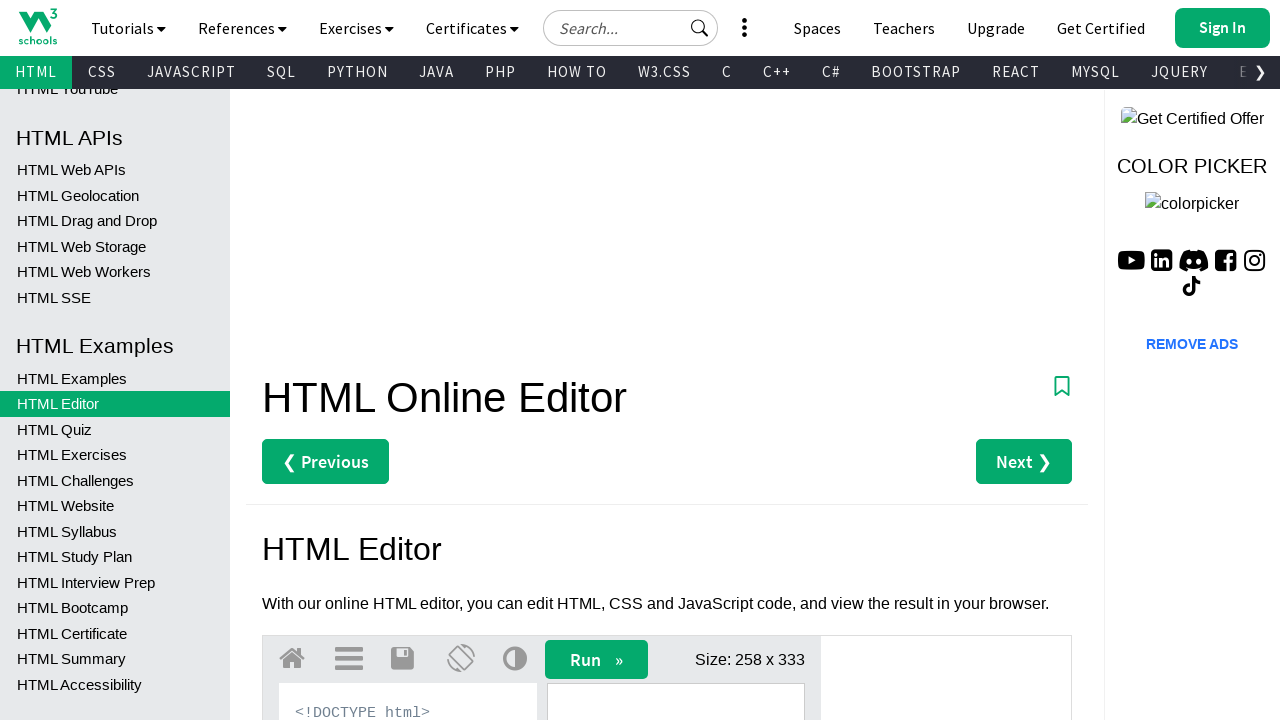

Waited for the new page to load (domcontentloaded)
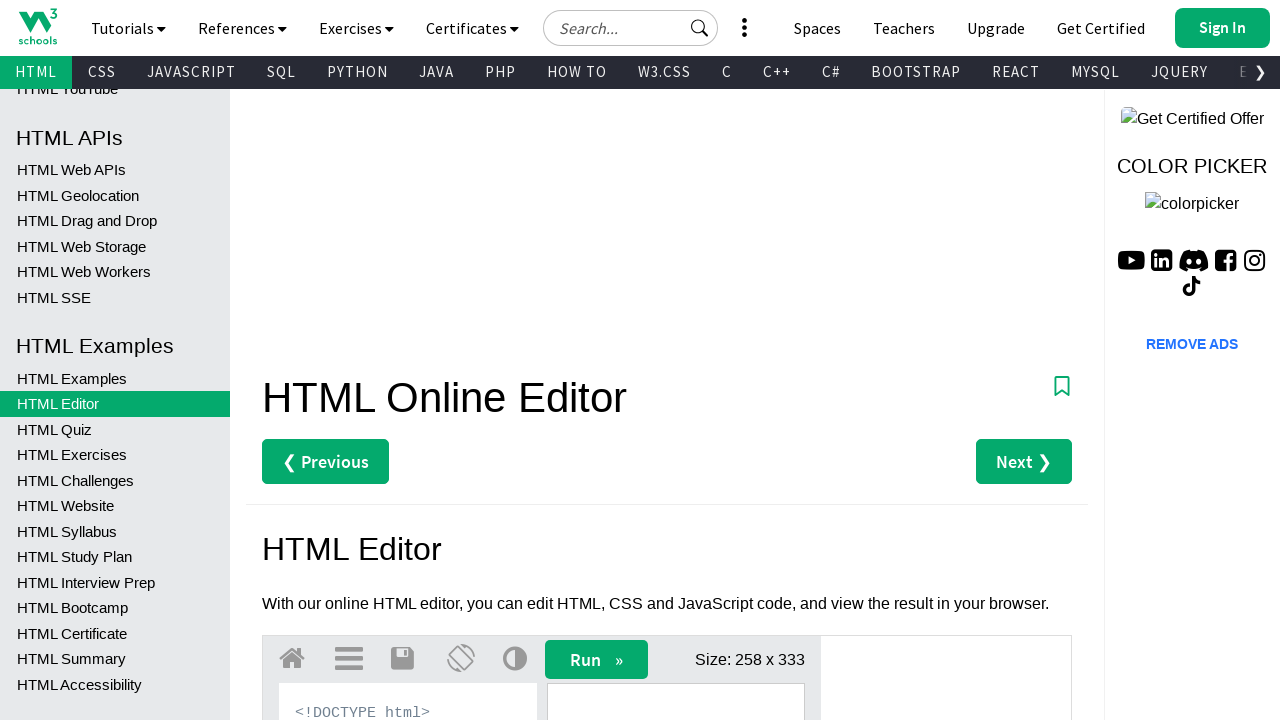

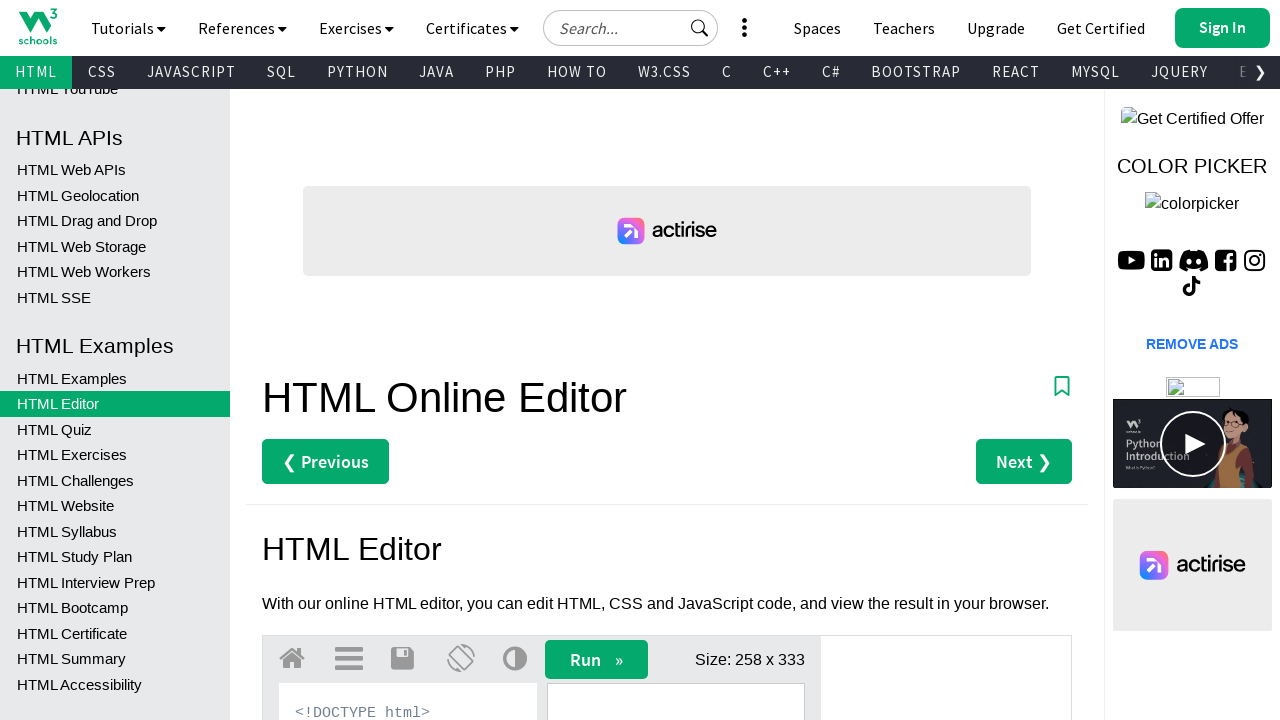